Tests dropdown selection functionality including single select dropdown and autocomplete multi-select dropdown interactions

Starting URL: https://www.leafground.com/select.xhtml

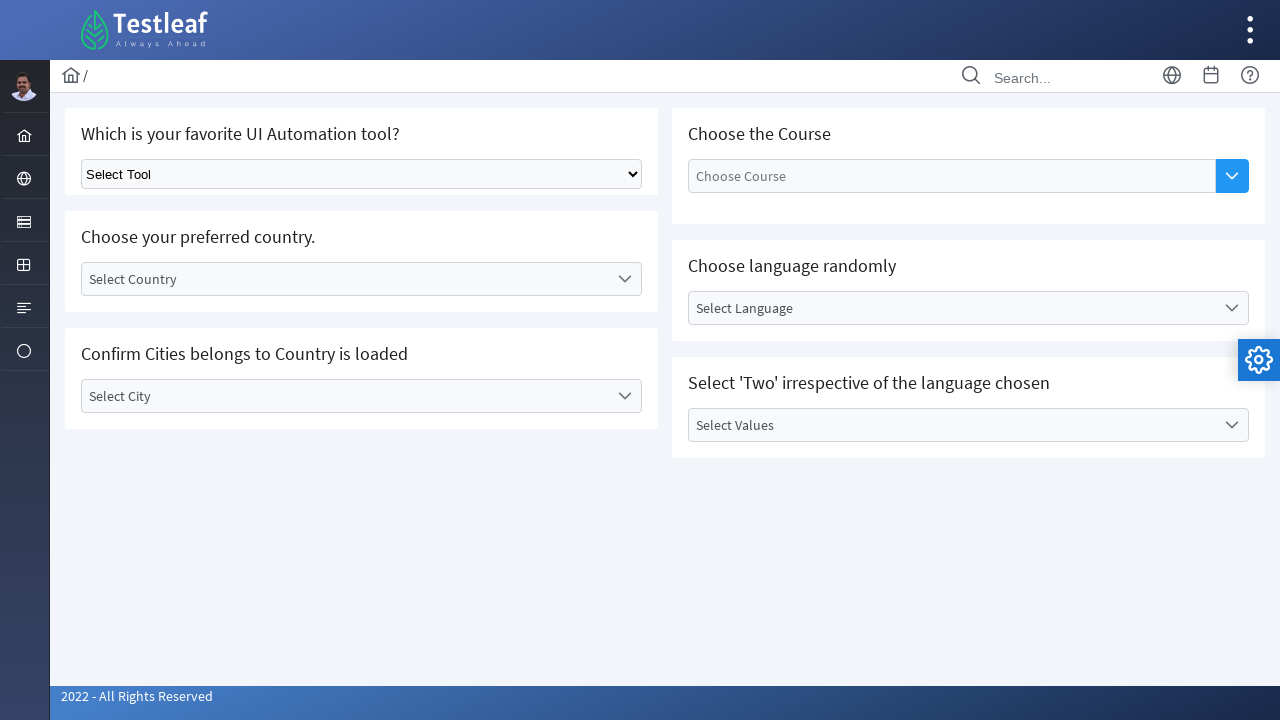

Selected 'Selenium' from single select dropdown on select.ui-selectonemenu
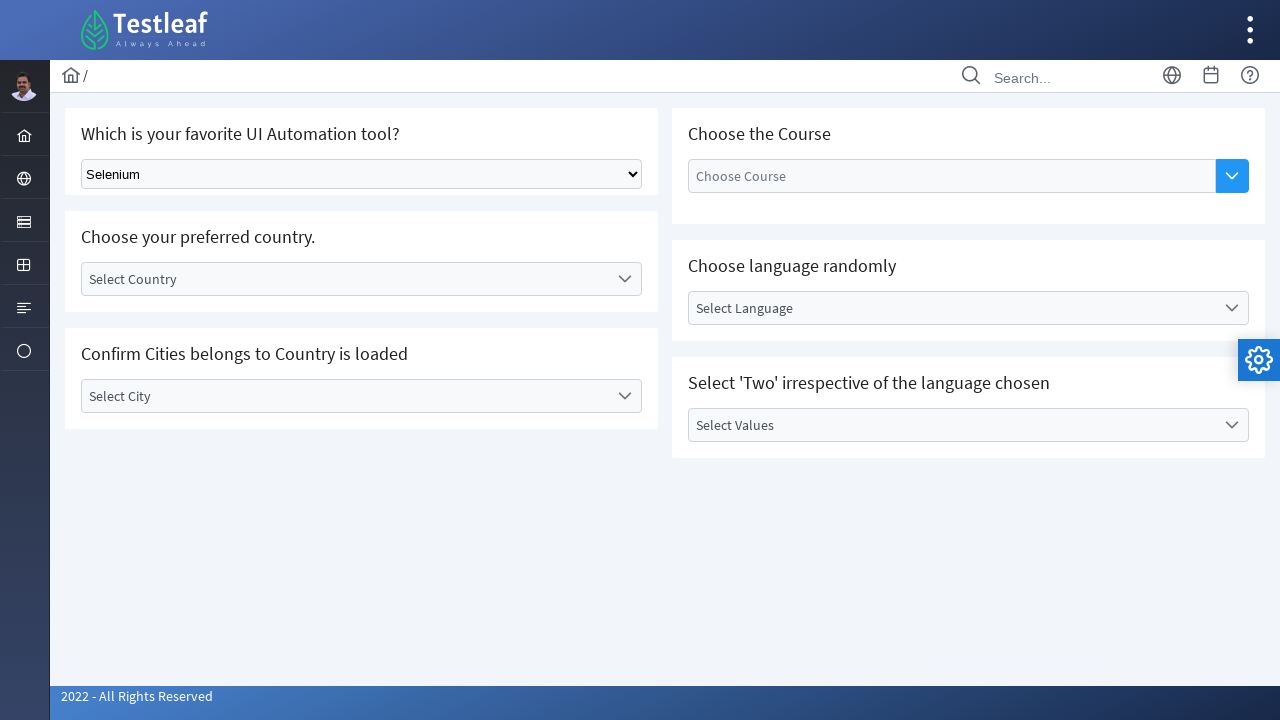

Clicked multi-select dropdown button at (1232, 176) on (//li[@class='ui-autocomplete-input-token']//ancestor::div//button)[1]
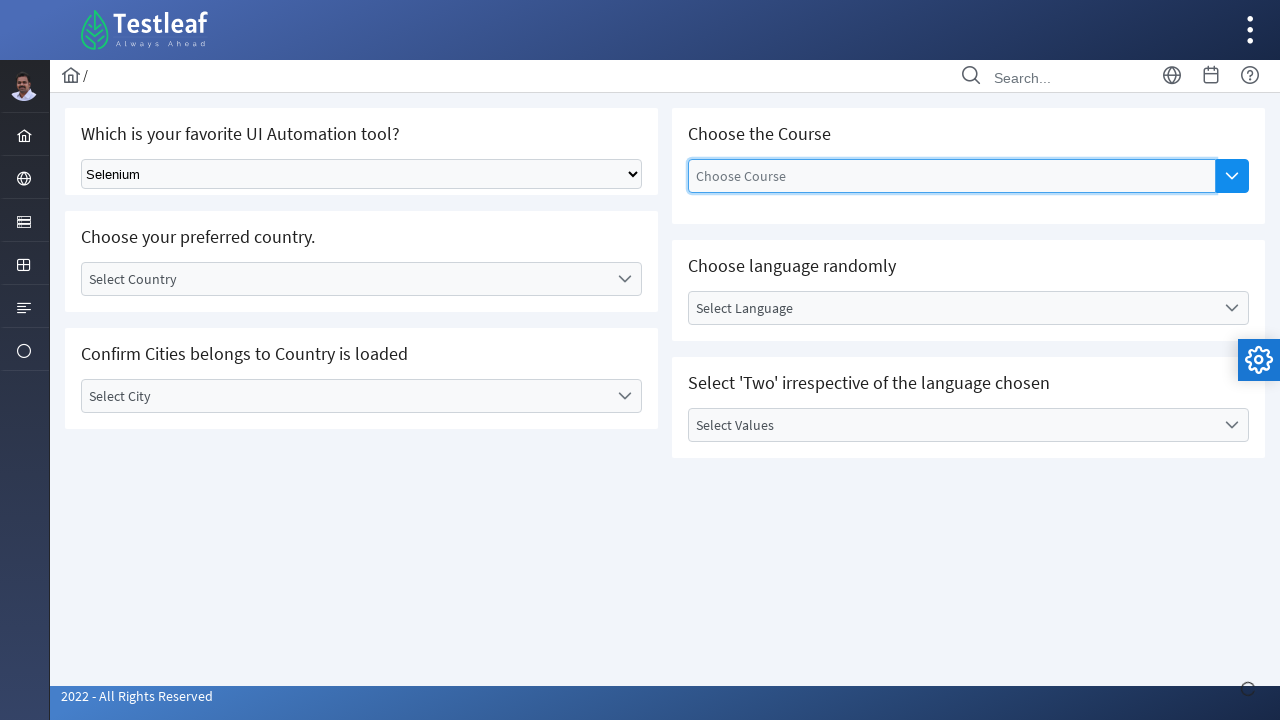

Typed 'Selenium' in autocomplete input field on input#j_idt87\:auto-complete_input[placeholder='Choose Course']
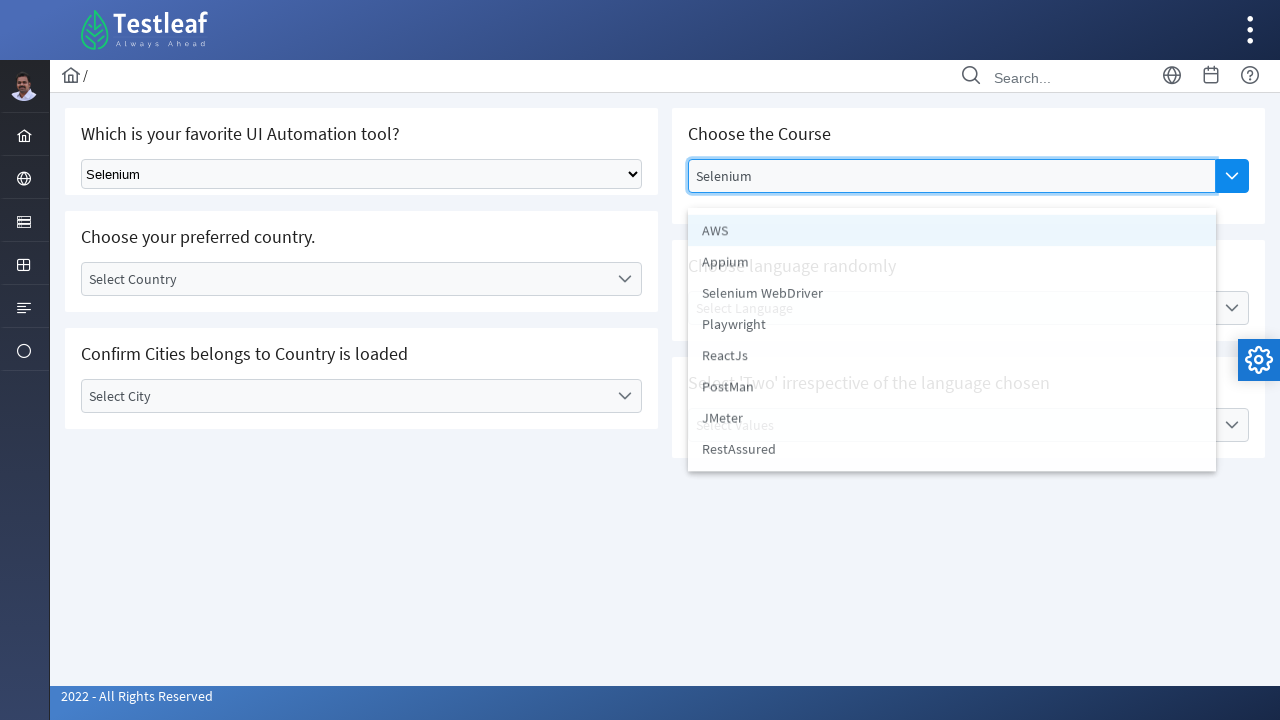

Clicked on 'Selenium WebDriver' option from autocomplete dropdown at (952, 295) on li[data-item-value='Selenium WebDriver'][role='option']
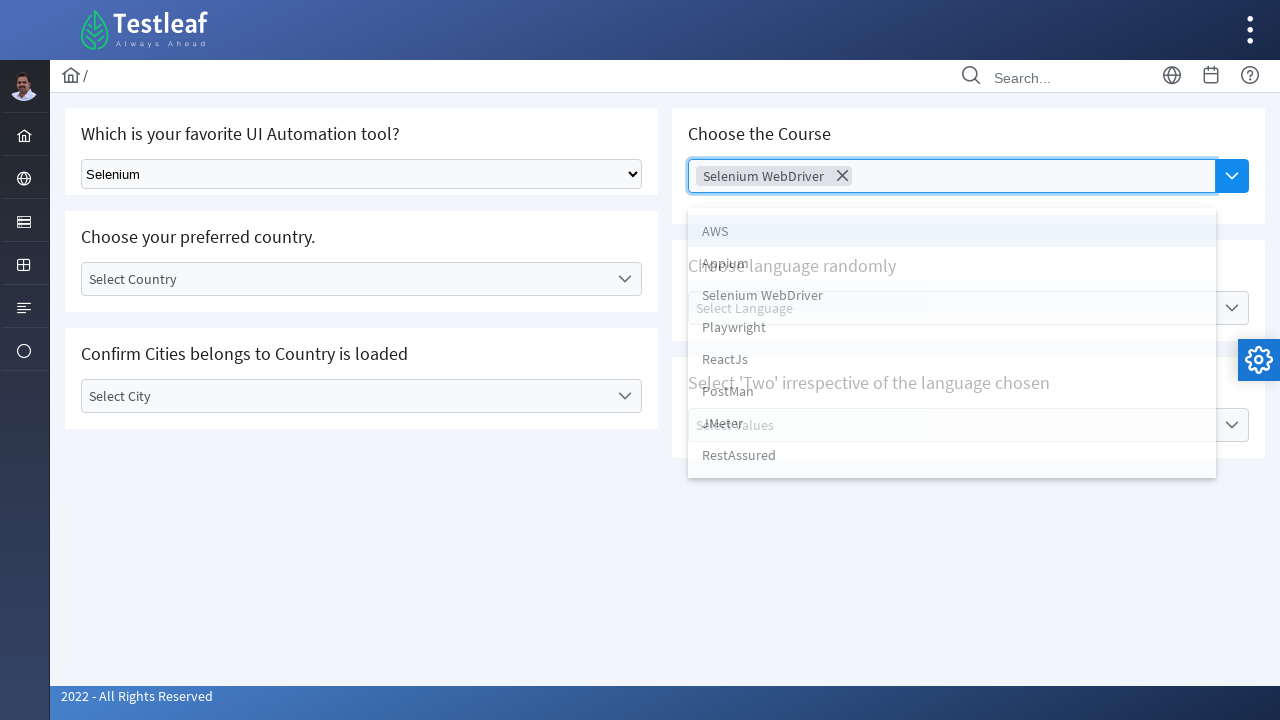

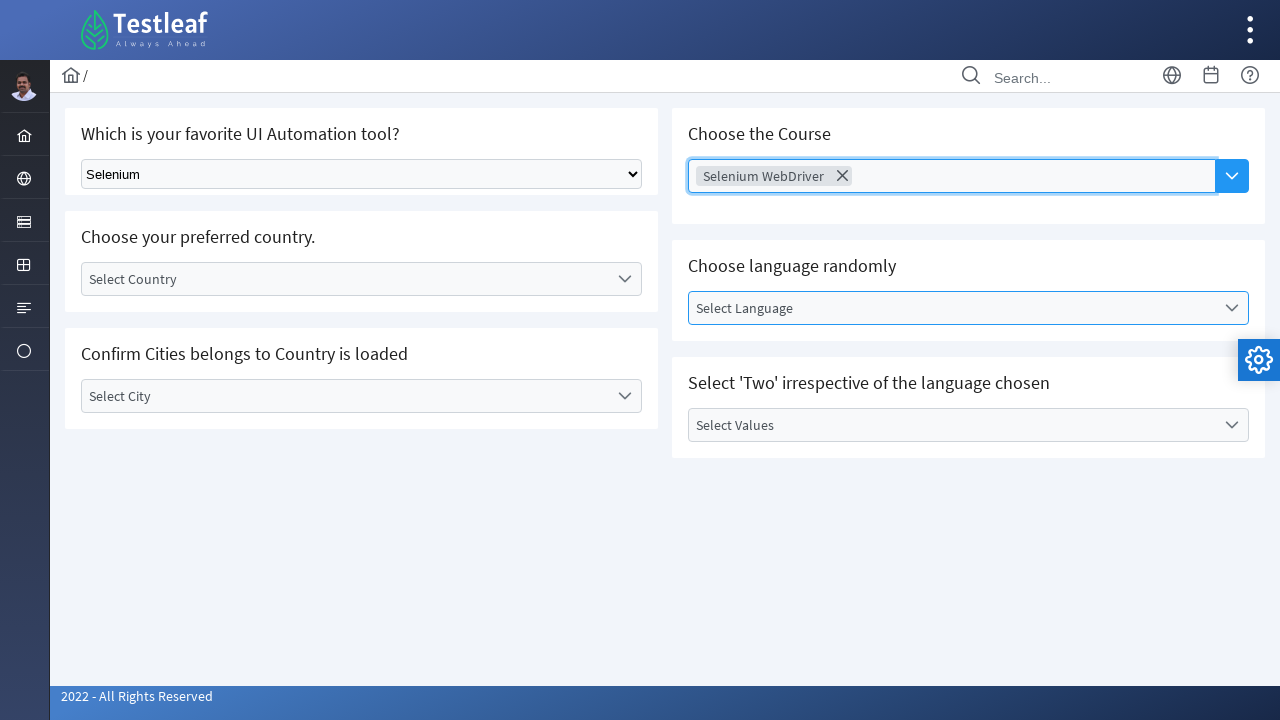